Tests JavaScript prompt alert by clicking the prompt button, entering text, accepting it, and verifying the entered text is displayed

Starting URL: http://practice.cydeo.com/javascript_alerts

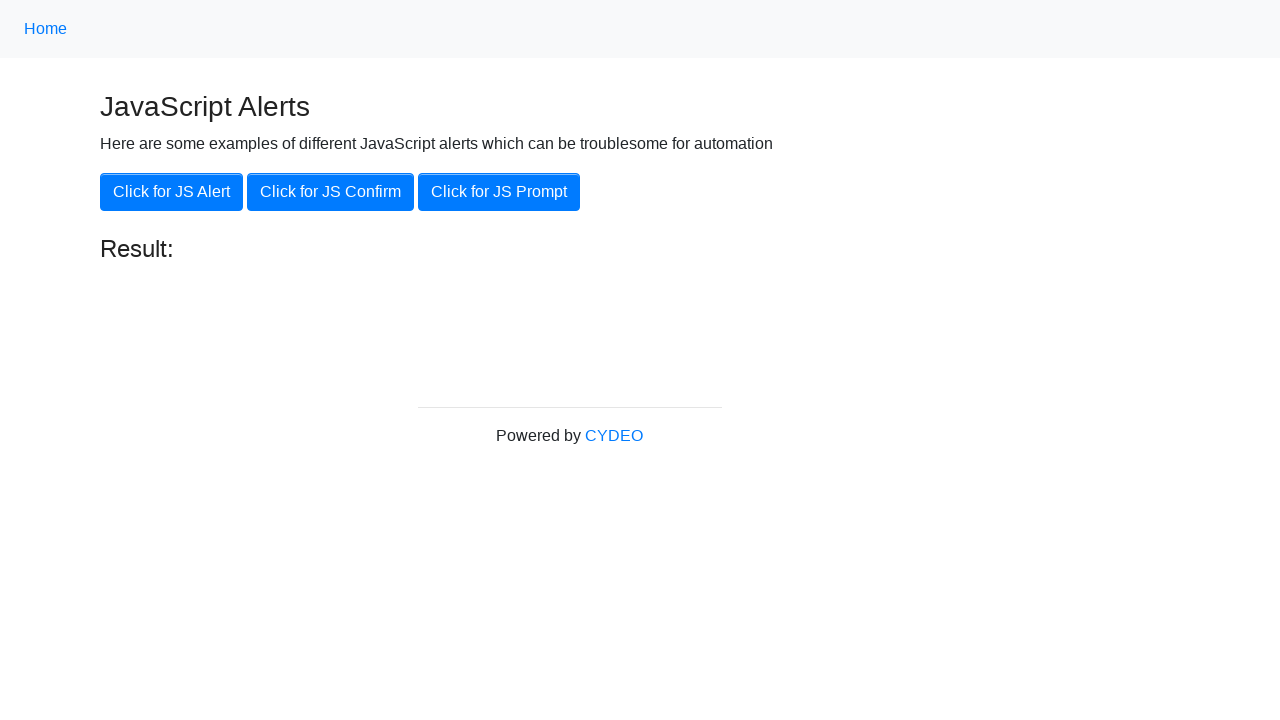

Set up dialog handler to accept prompt with 'hello'
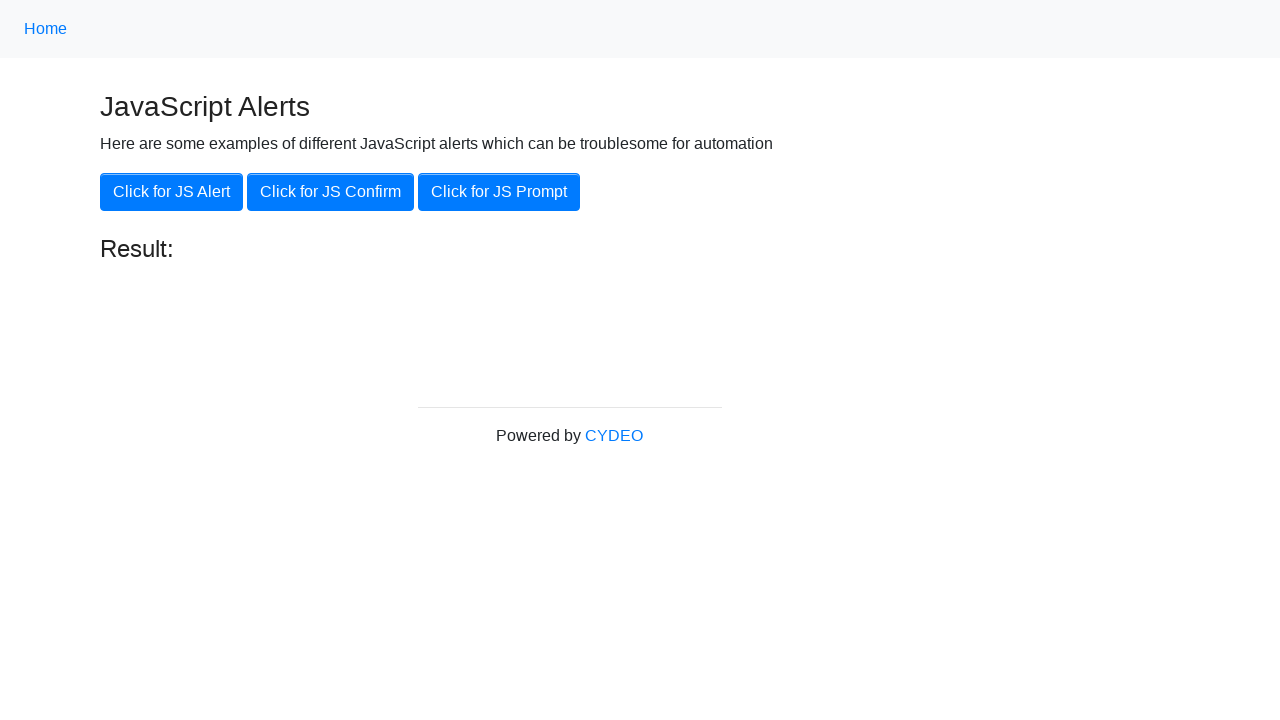

Clicked the JS Prompt button at (499, 192) on xpath=//button[.='Click for JS Prompt']
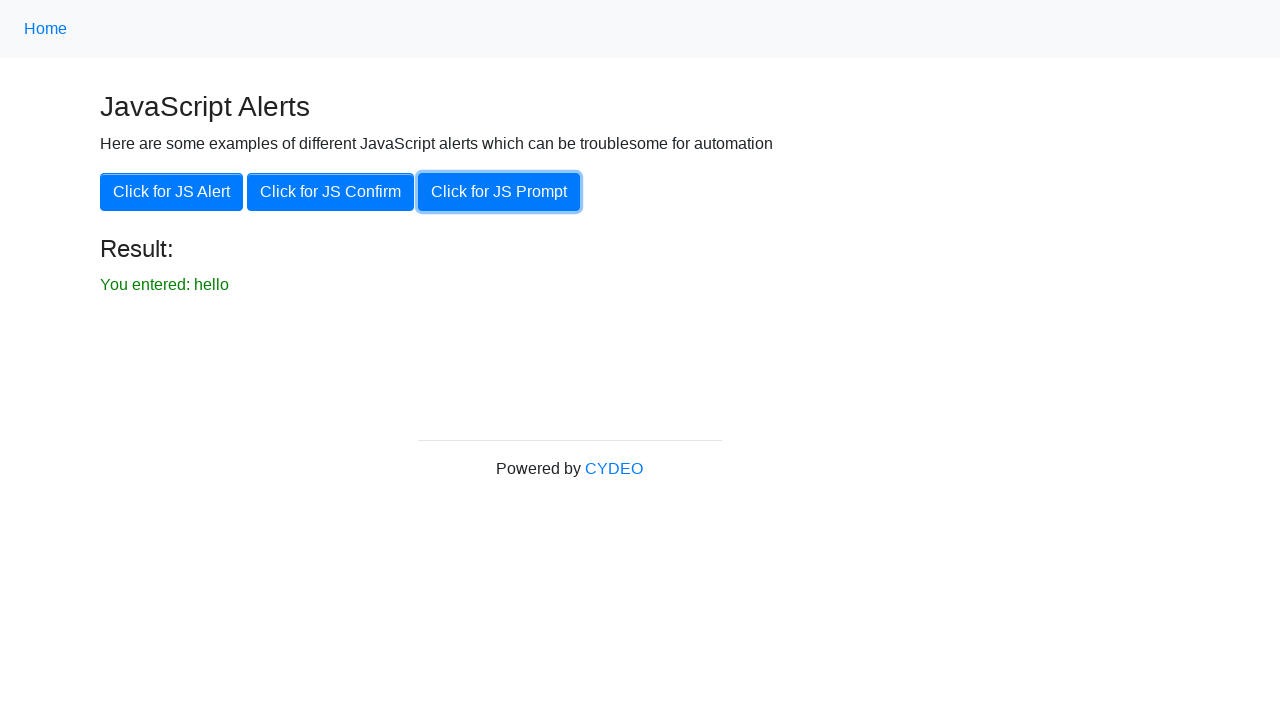

Verified result text is displayed with entered value 'hello'
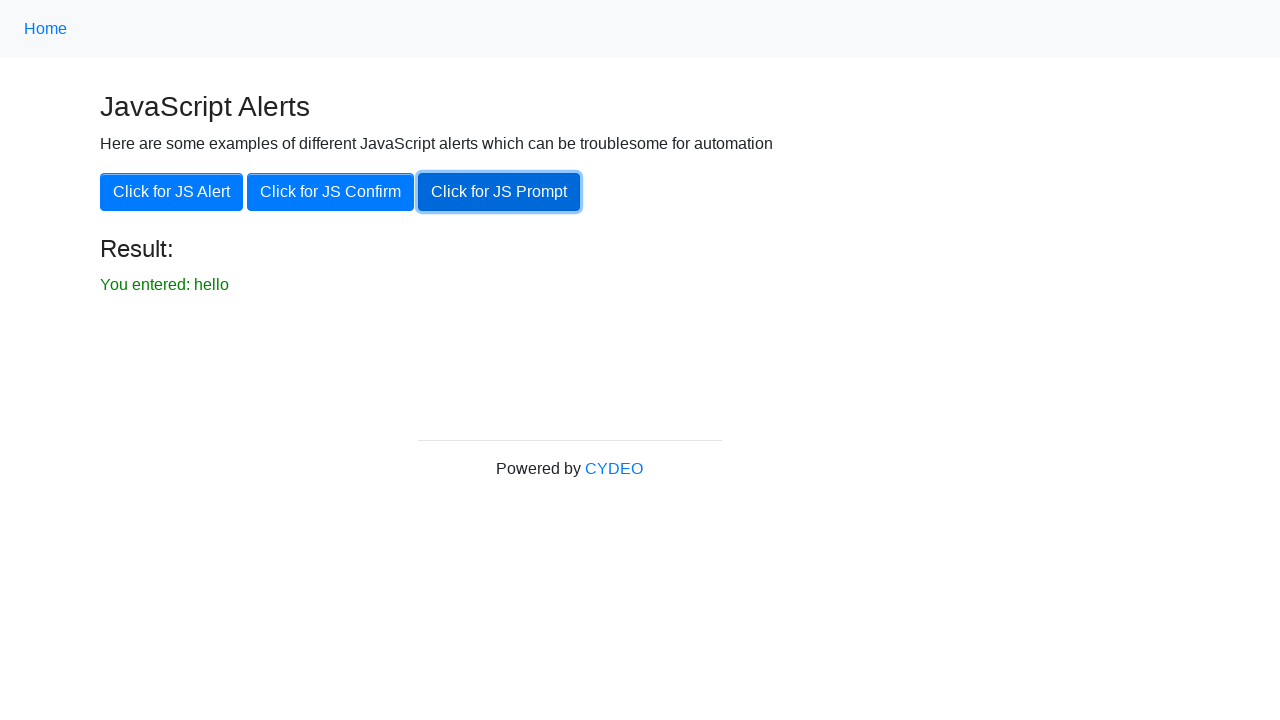

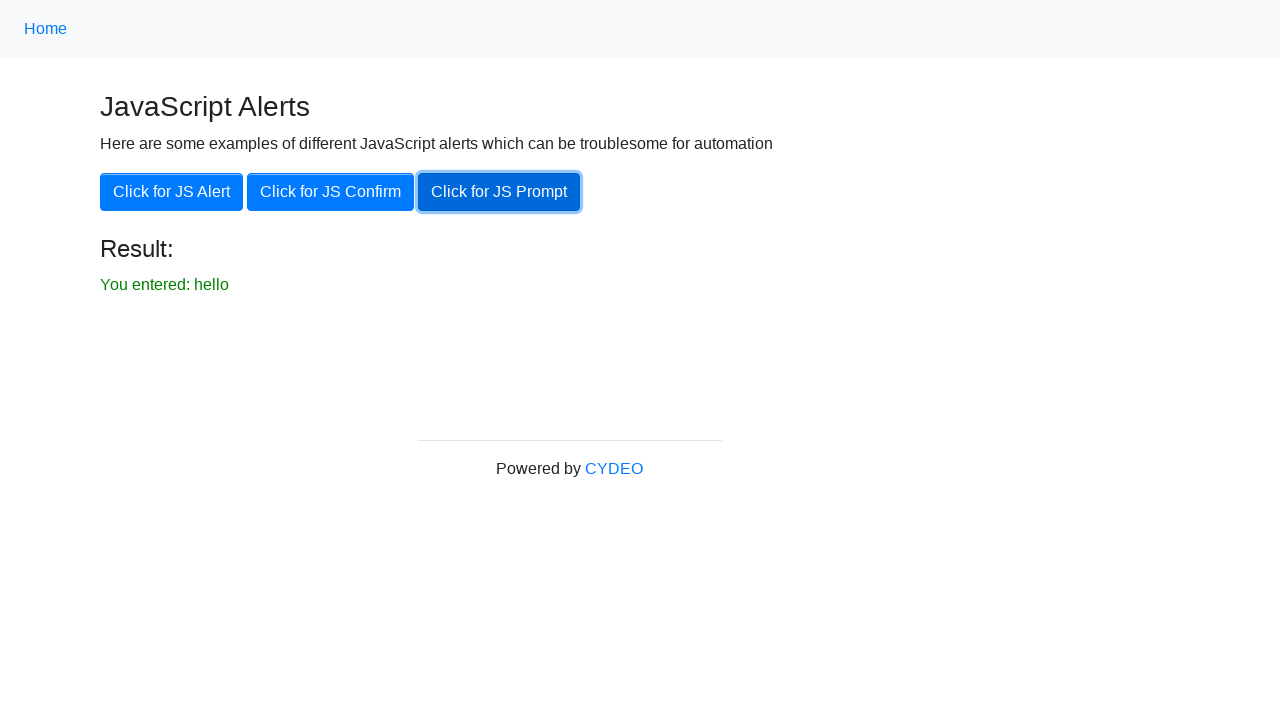